Tests right-click (context click) action on a button element

Starting URL: https://sahitest.com/demo/clicks.htm

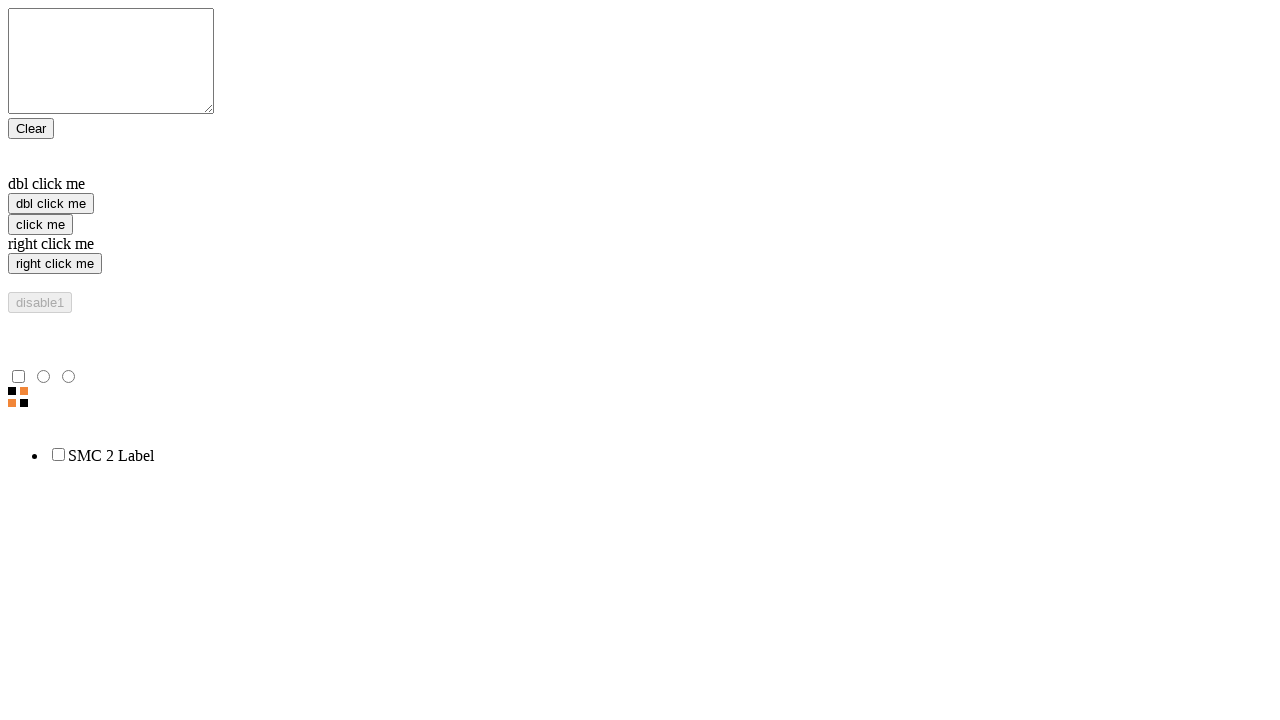

Right-clicked the 'right click me' button at (55, 264) on input[value="right click me"]
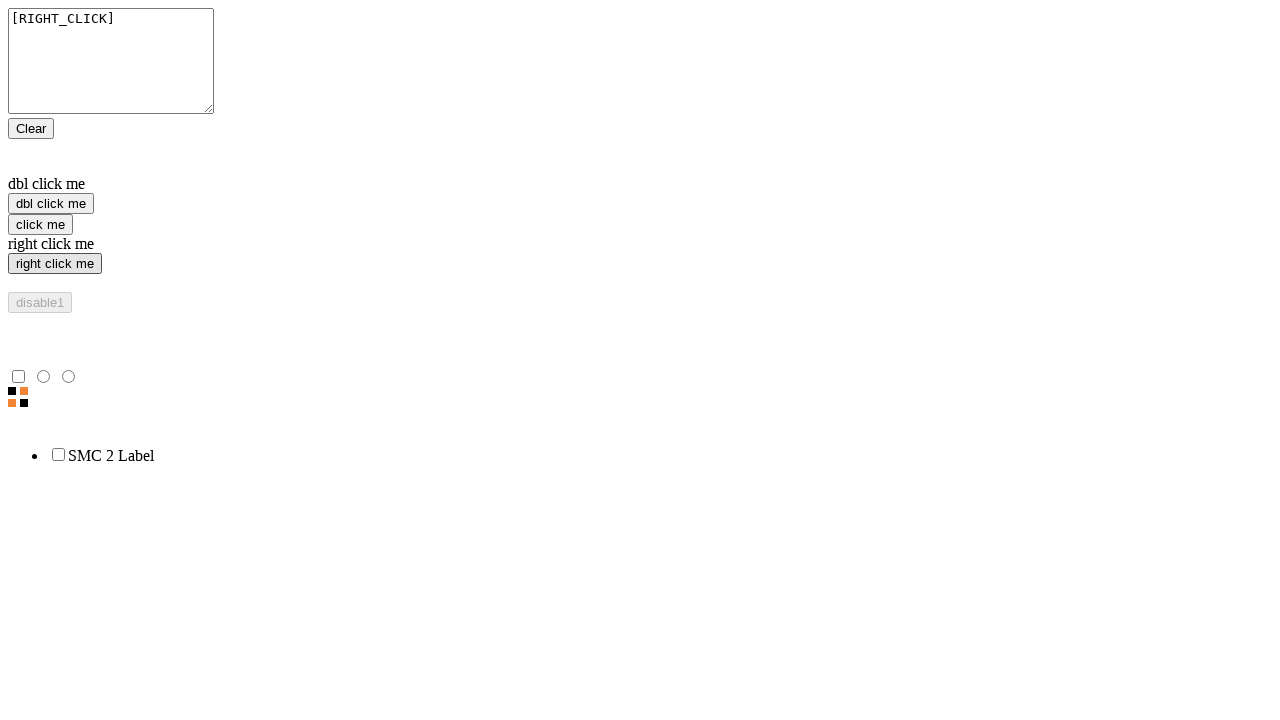

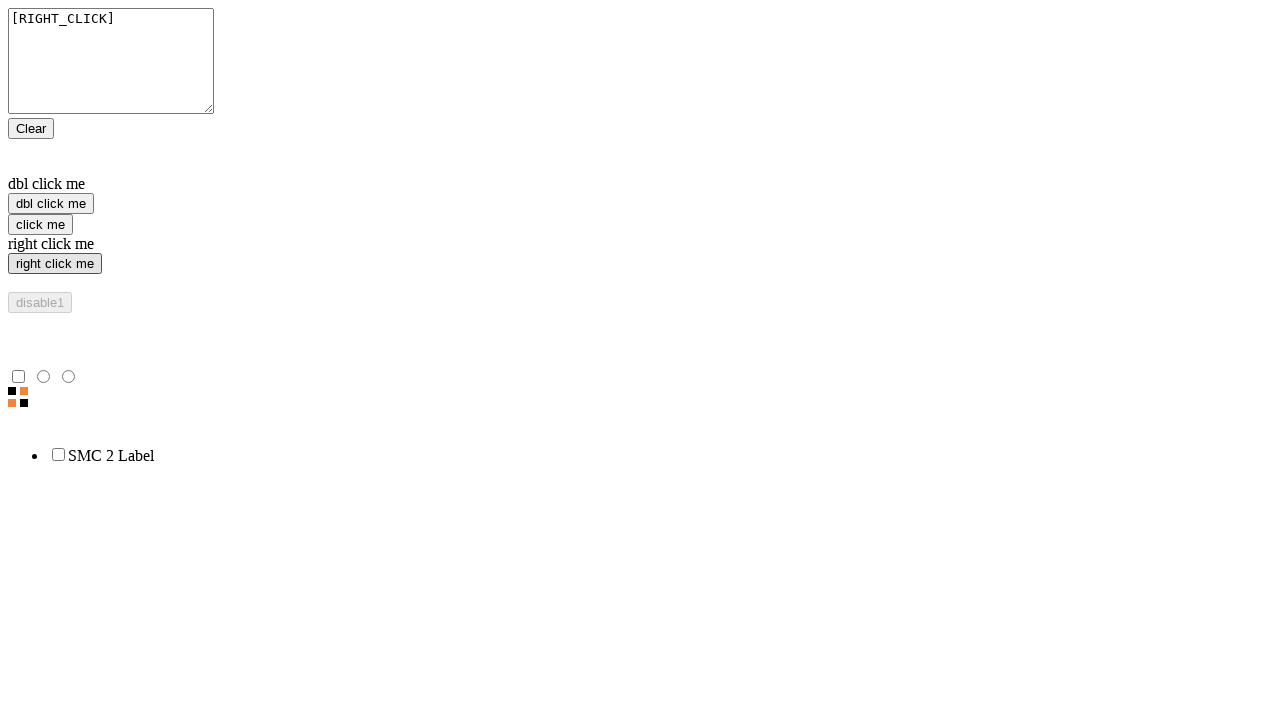